Tests contact form submission by navigating to the contact page, filling out all form fields with test data, and verifying the confirmation message appears

Starting URL: https://alchemy.hguy.co/lms

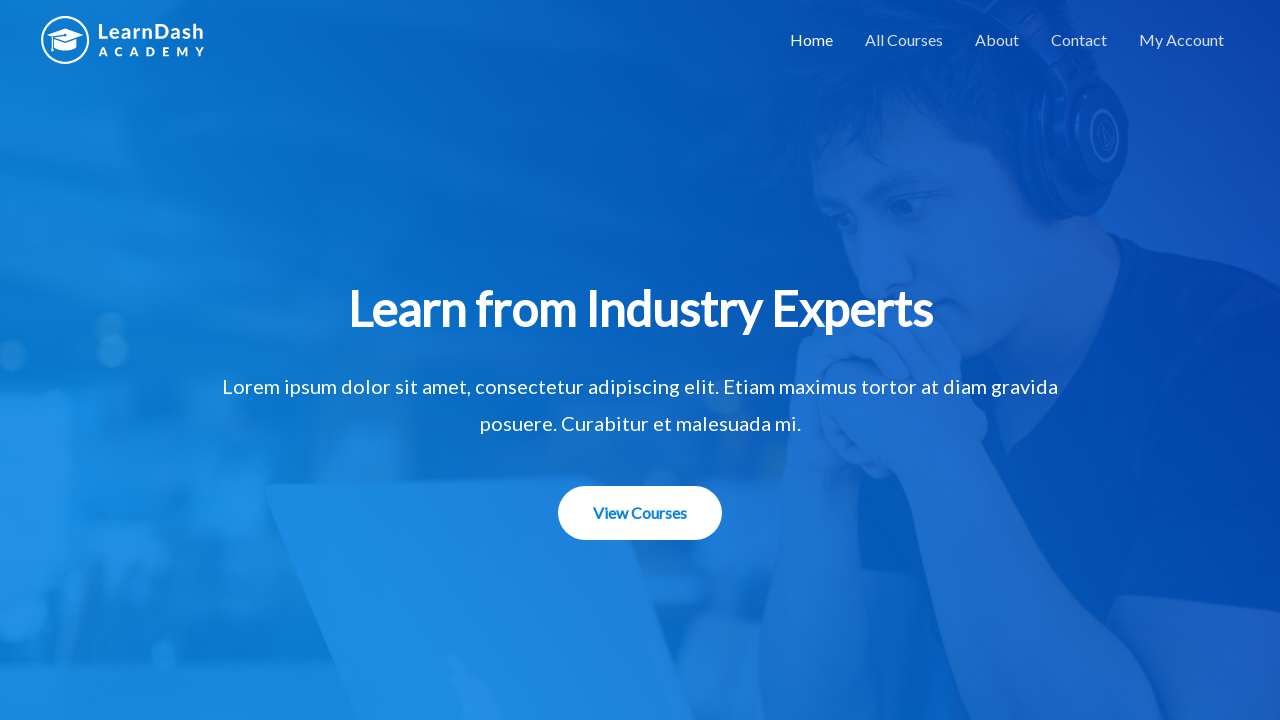

Clicked on Contact link at (1079, 40) on a:text('Contact')
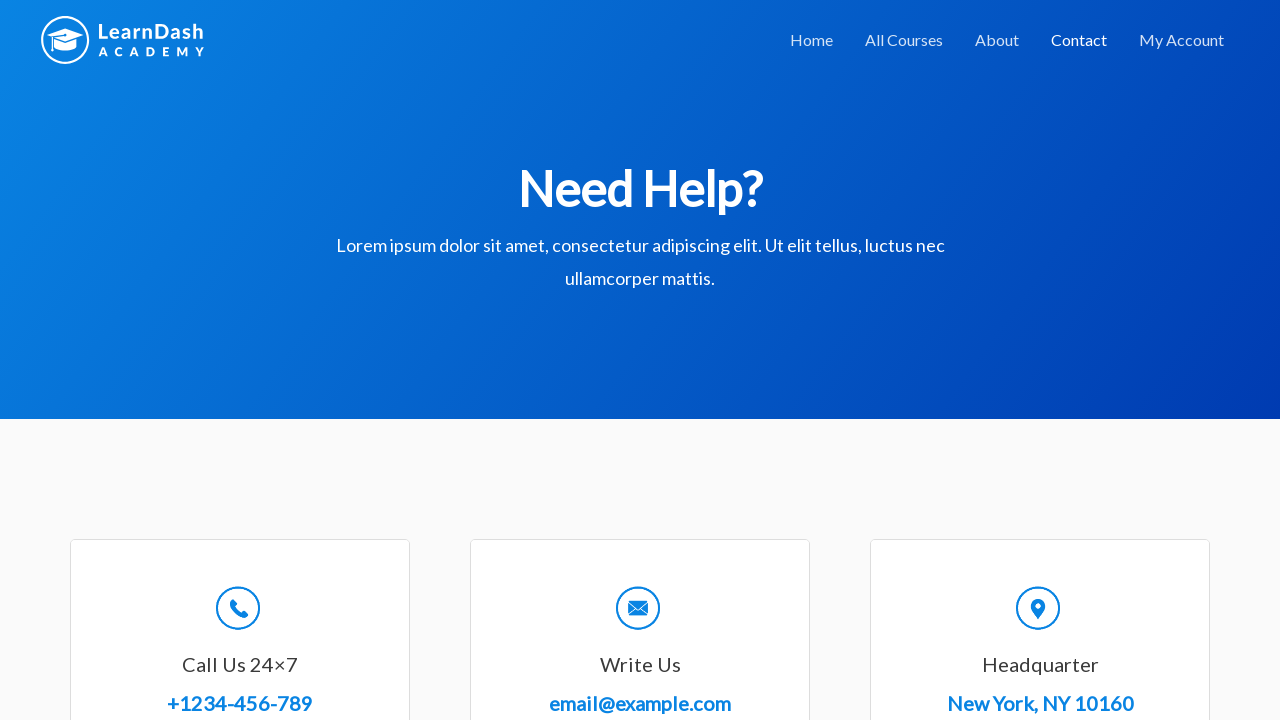

Contact page loaded and title element appeared
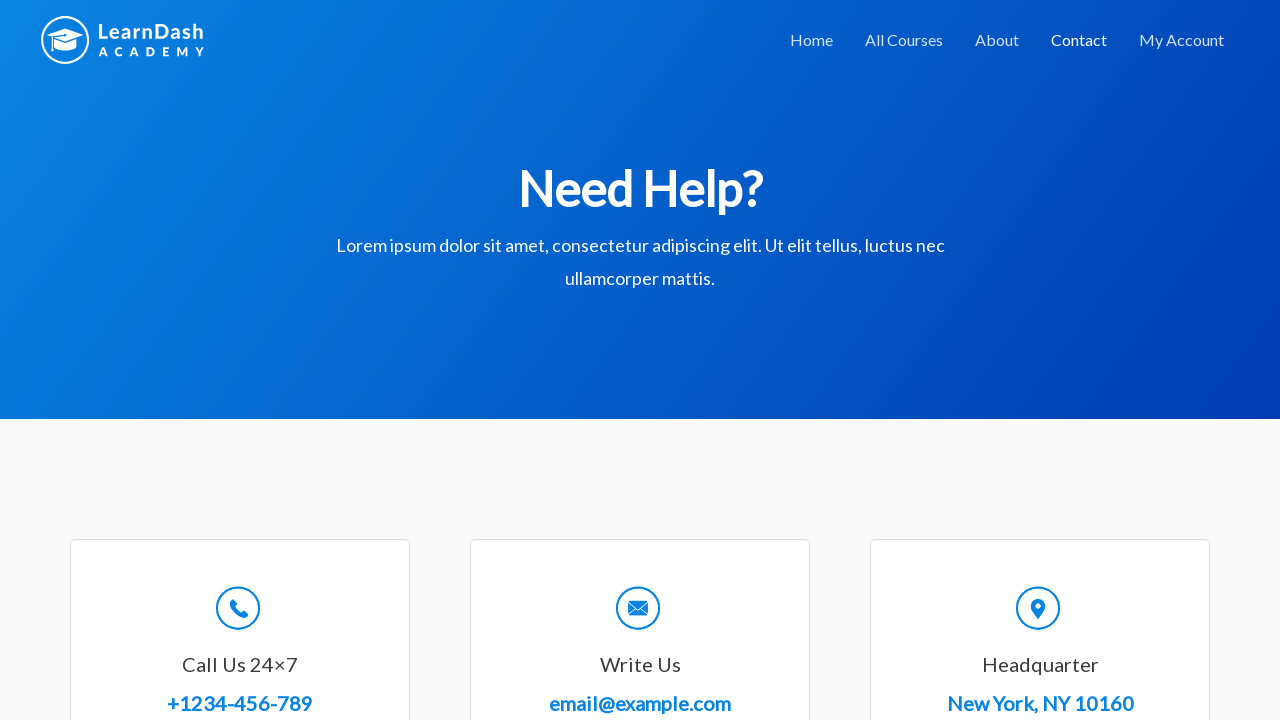

Filled in name field with 'John Smith' on #wpforms-8-field_0
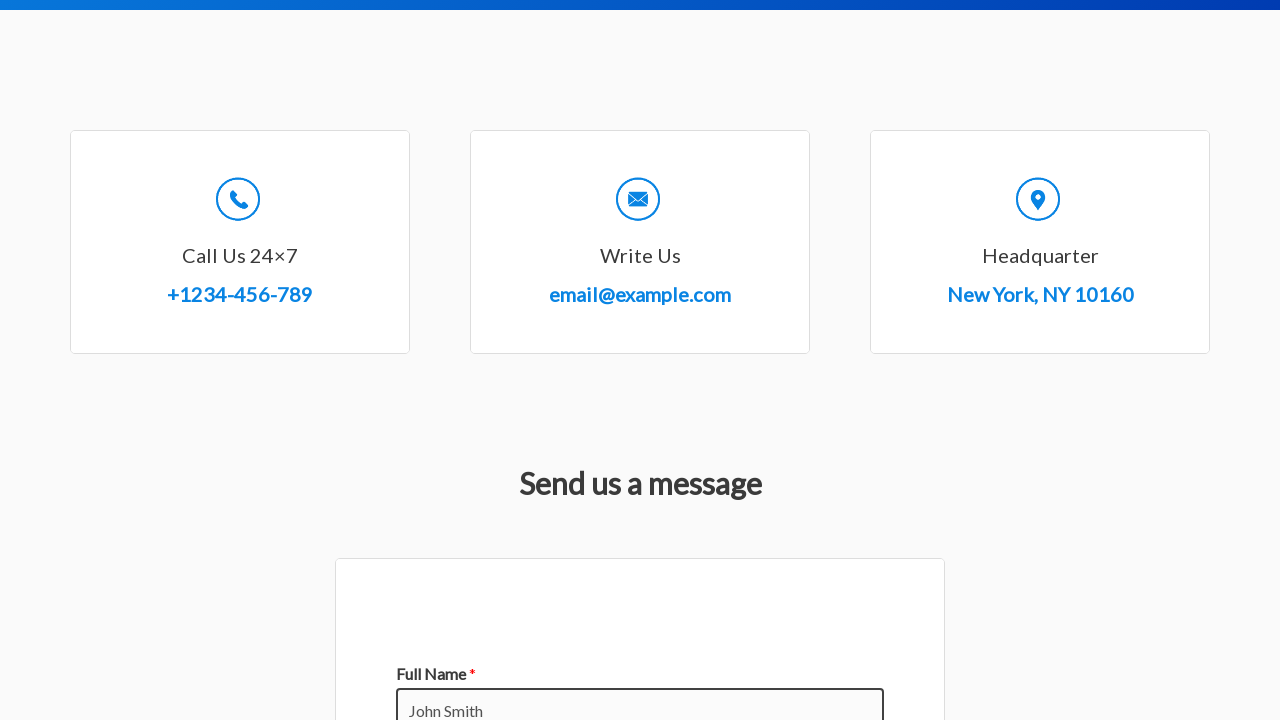

Filled in email field with 'john.smith@example.com' on #wpforms-8-field_1
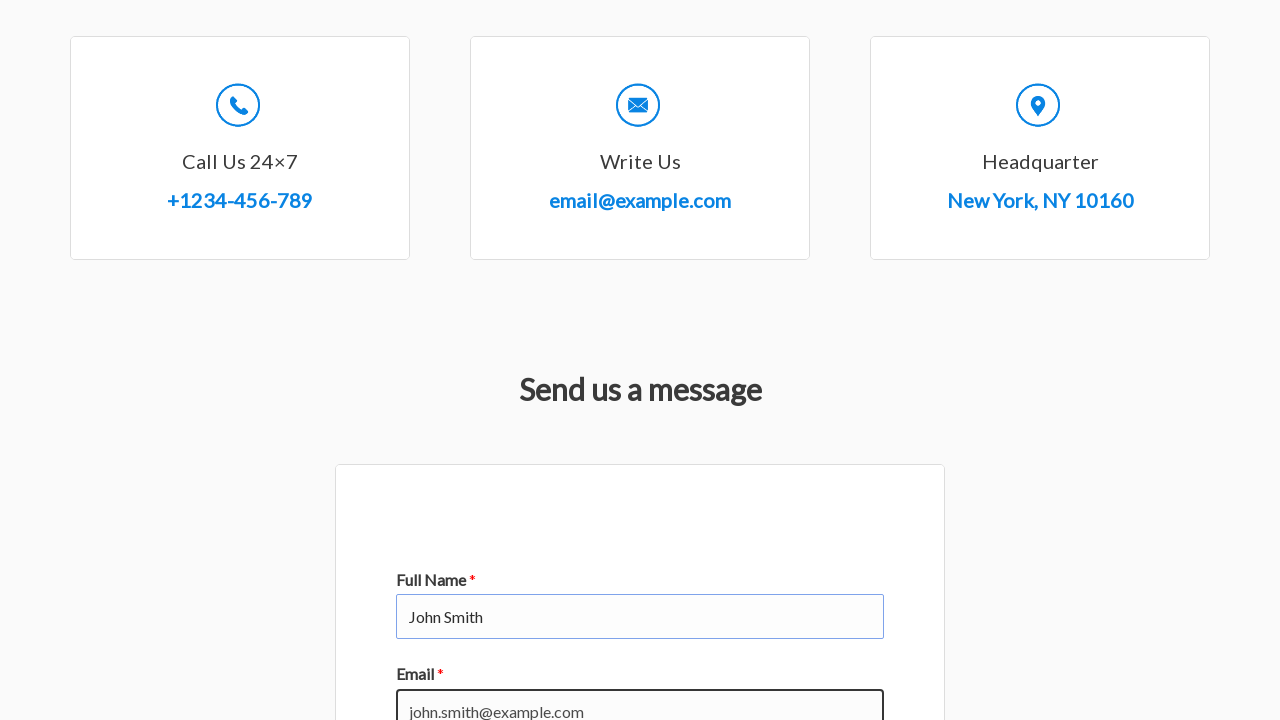

Filled in subject field with 'General Inquiry' on #wpforms-8-field_3
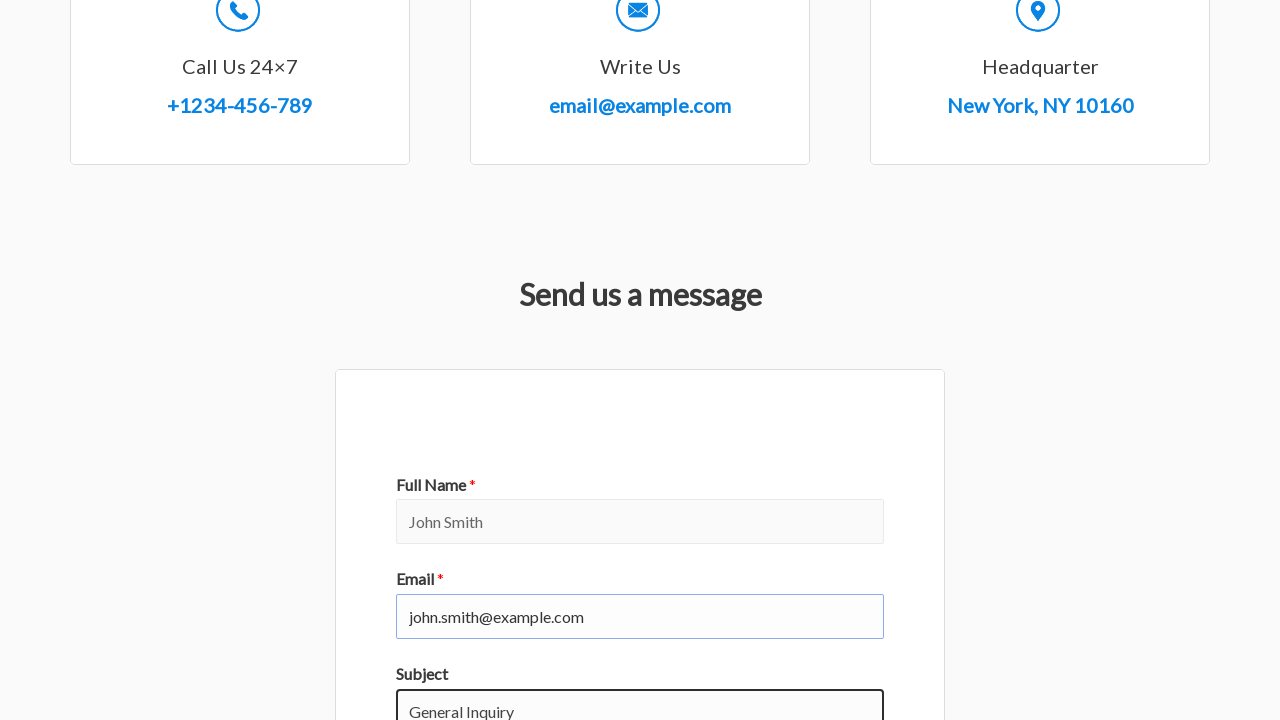

Filled in message field with test message on #wpforms-8-field_2
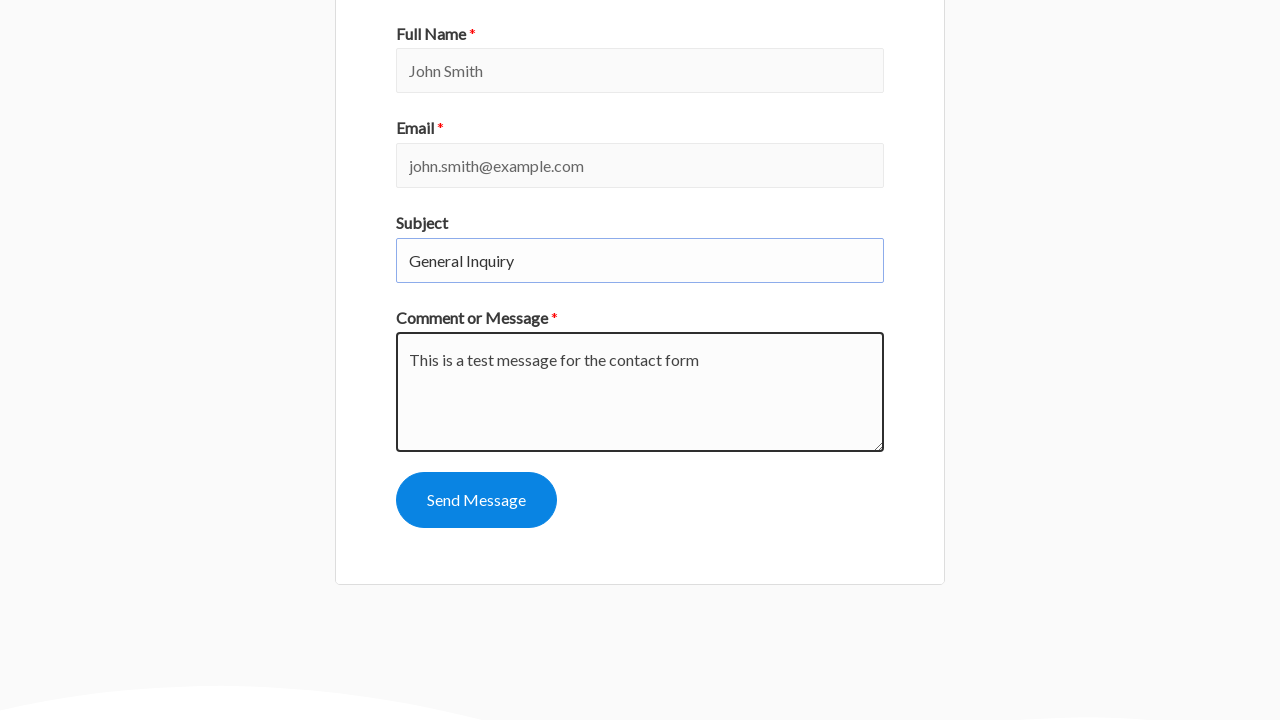

Clicked submit button to send contact form at (476, 500) on #wpforms-submit-8
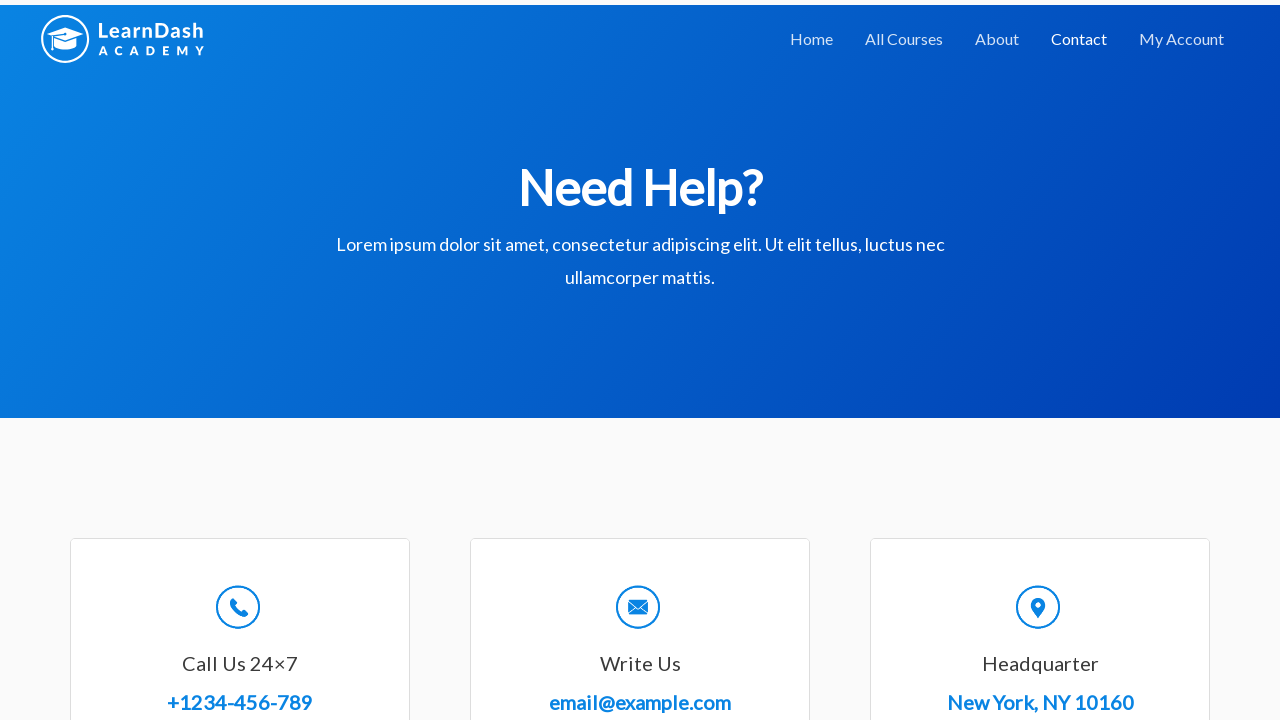

Contact form confirmation message appeared, verifying successful submission
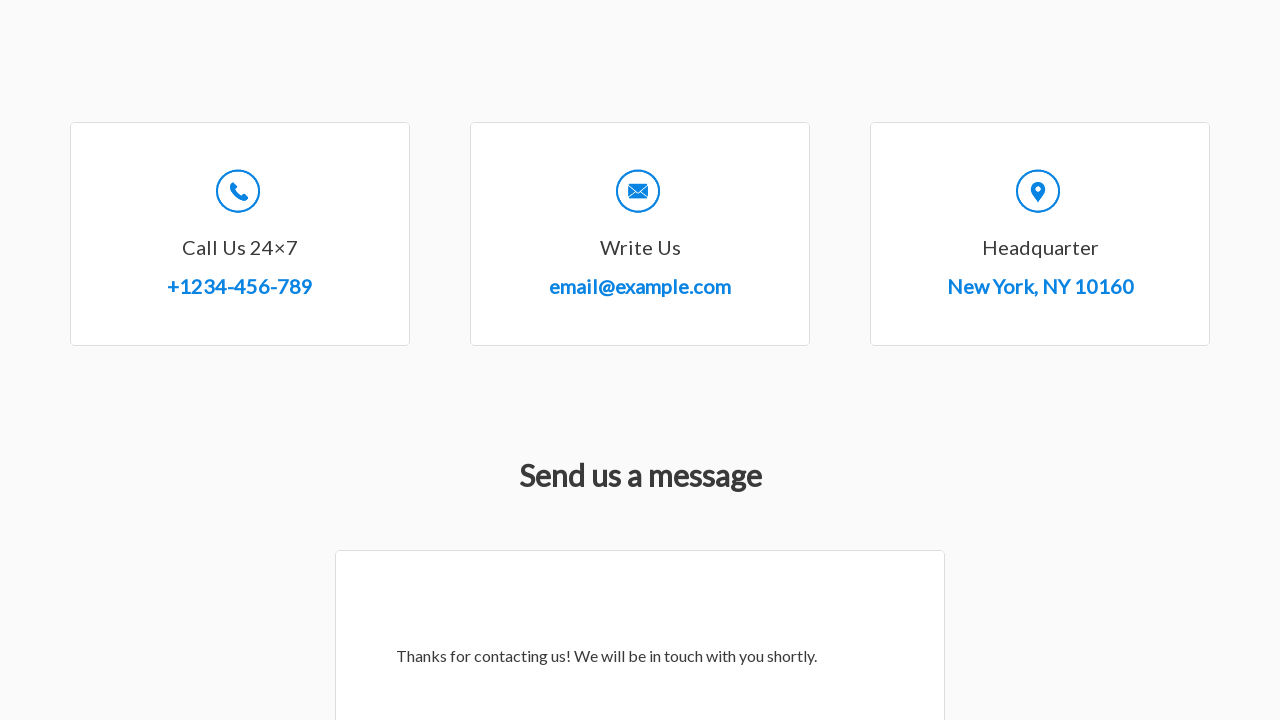

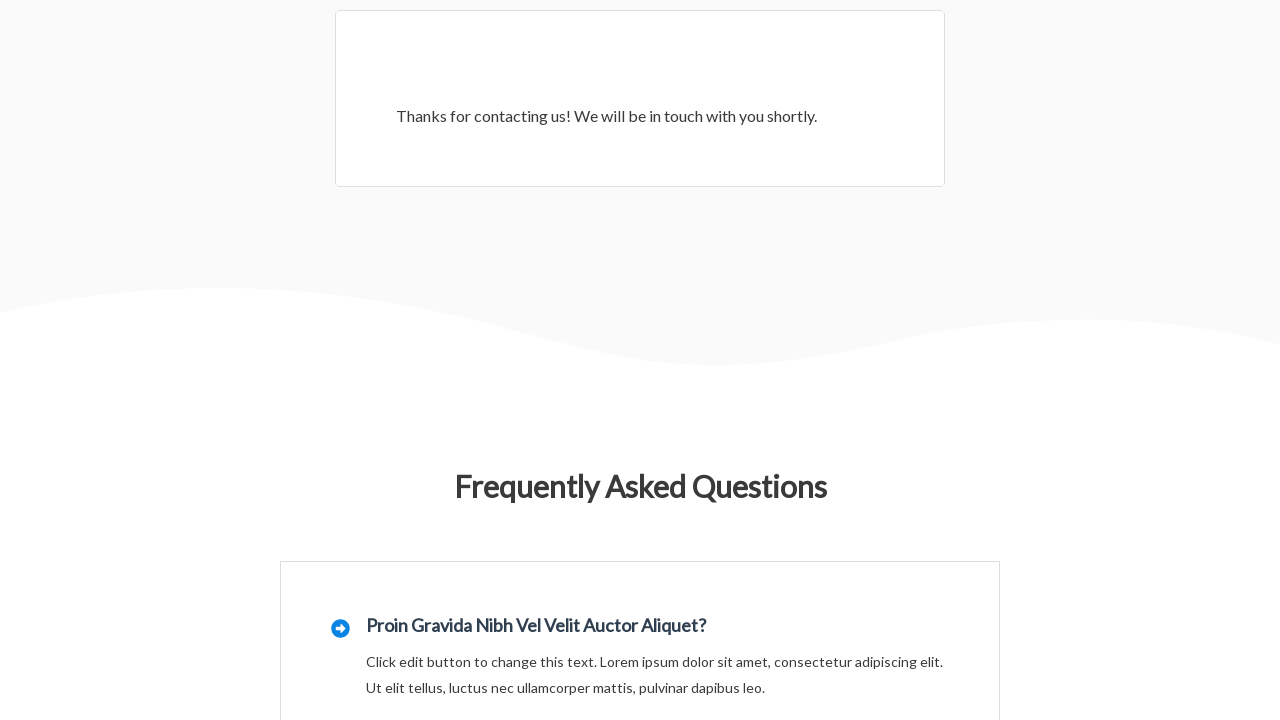